Tests a simple page interaction by clicking a verify button and checking for a success message

Starting URL: http://suninjuly.github.io/wait1.html

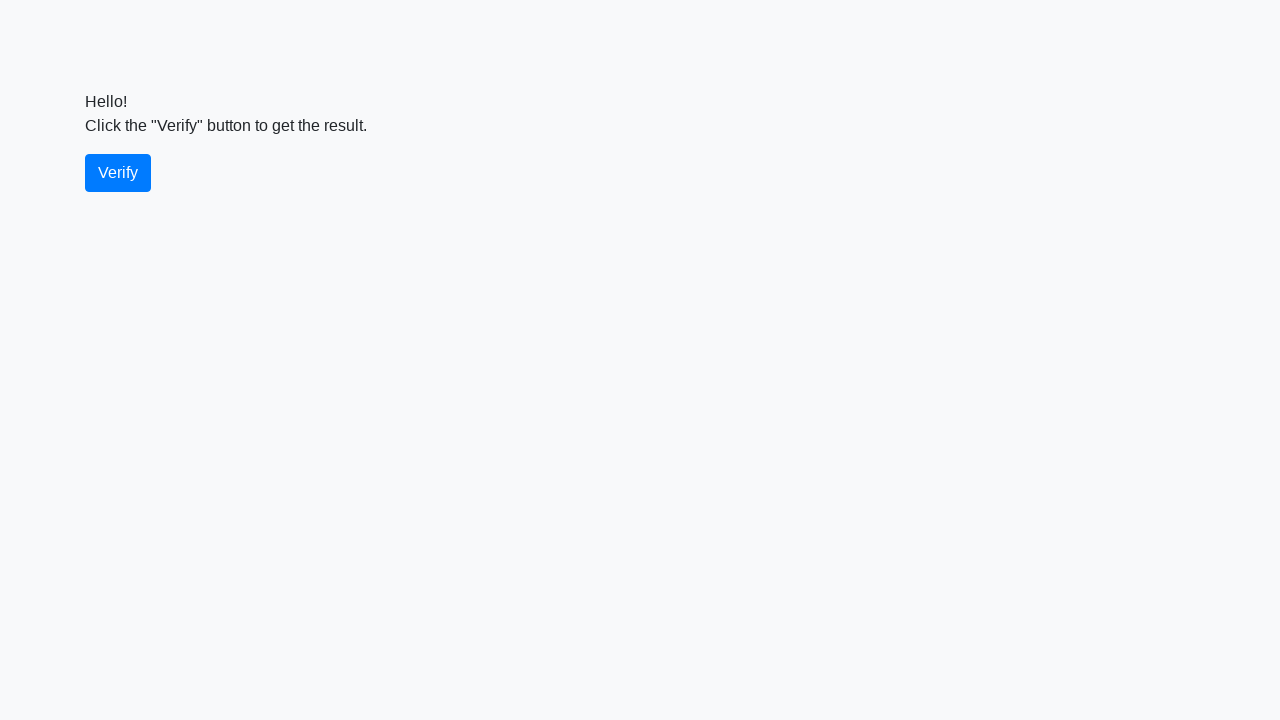

Clicked the verify button at (118, 173) on #verify
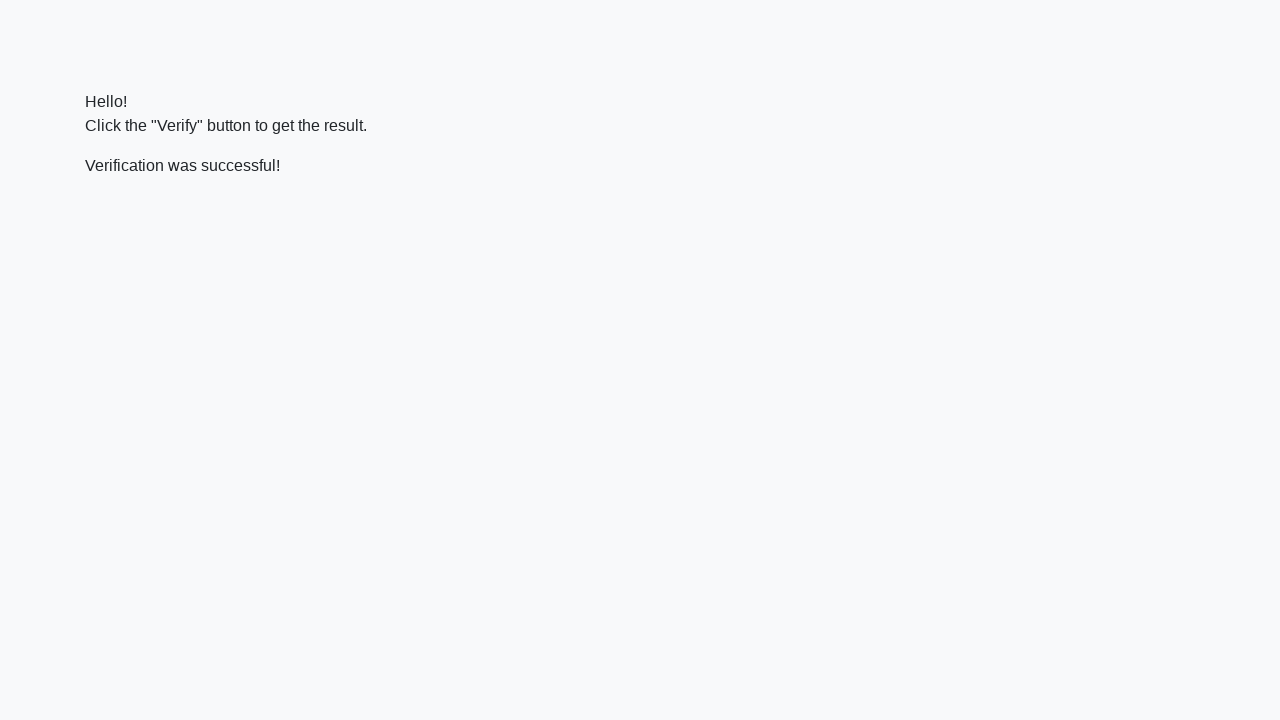

Success message appeared and is ready
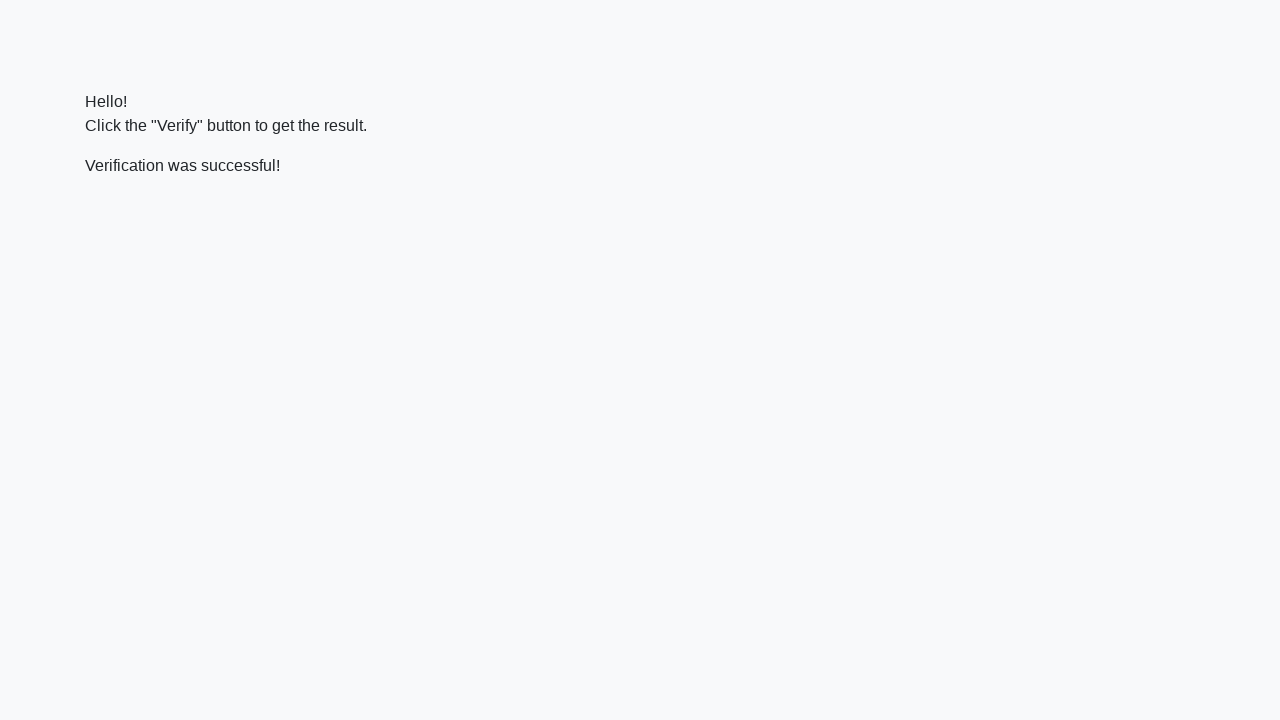

Verified that success message contains 'successful'
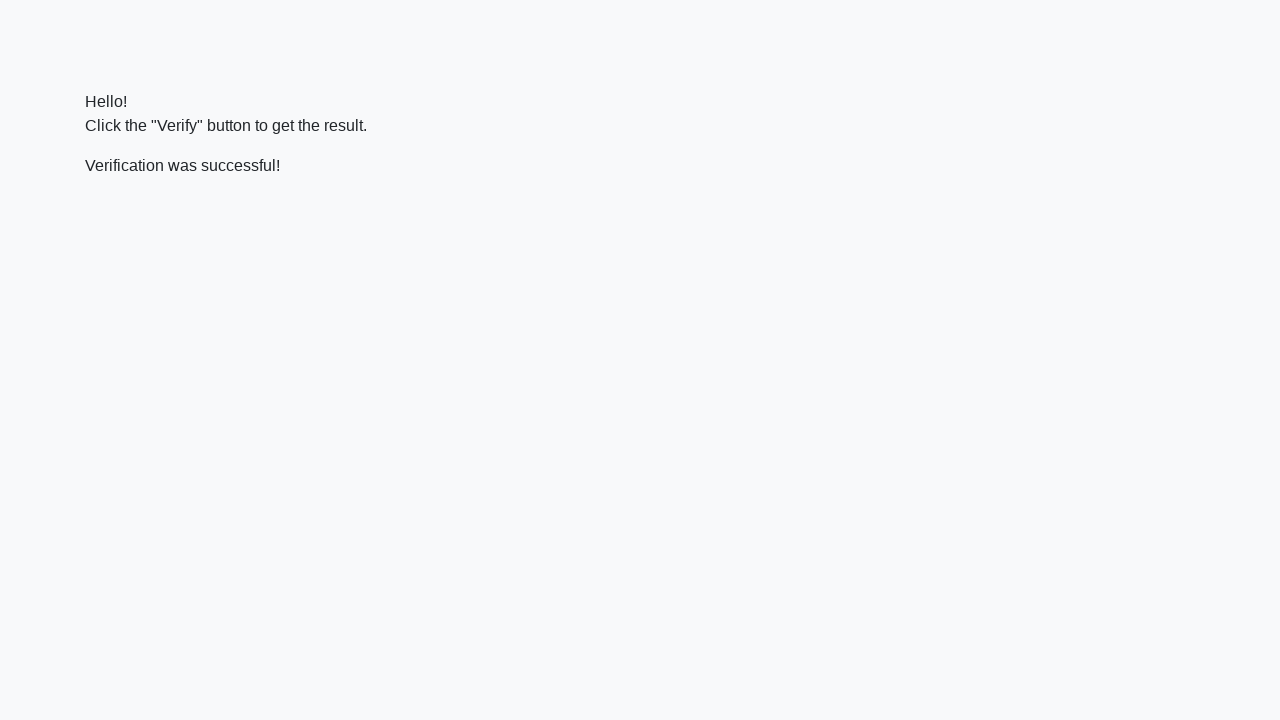

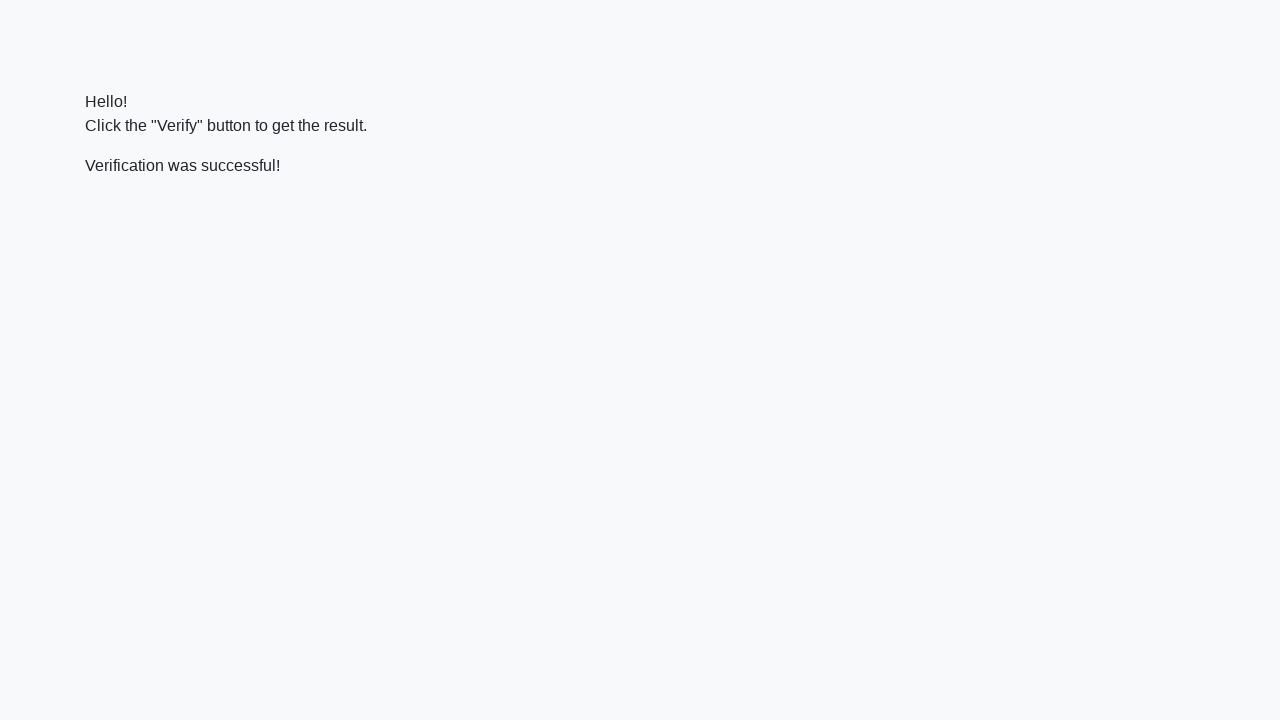